Navigates to an art website and scrolls down the page by 3000 pixels to view more content

Starting URL: https://artville.ua

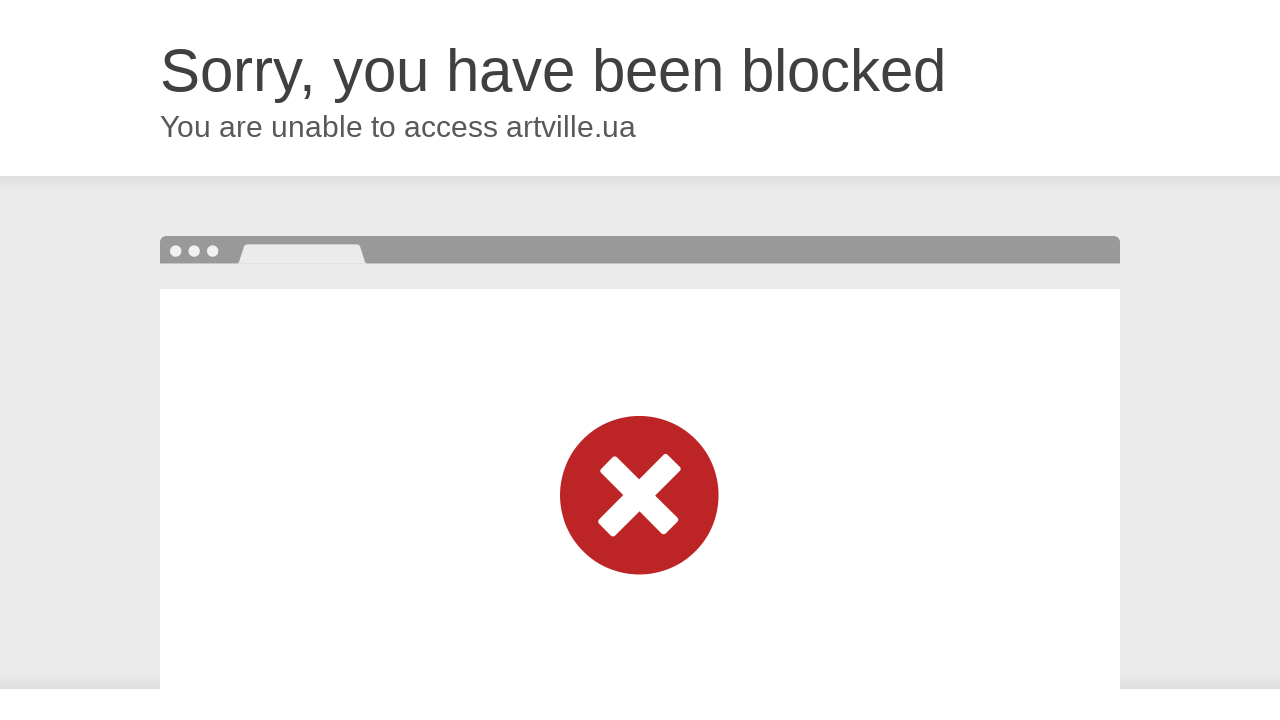

Navigated to https://artville.ua
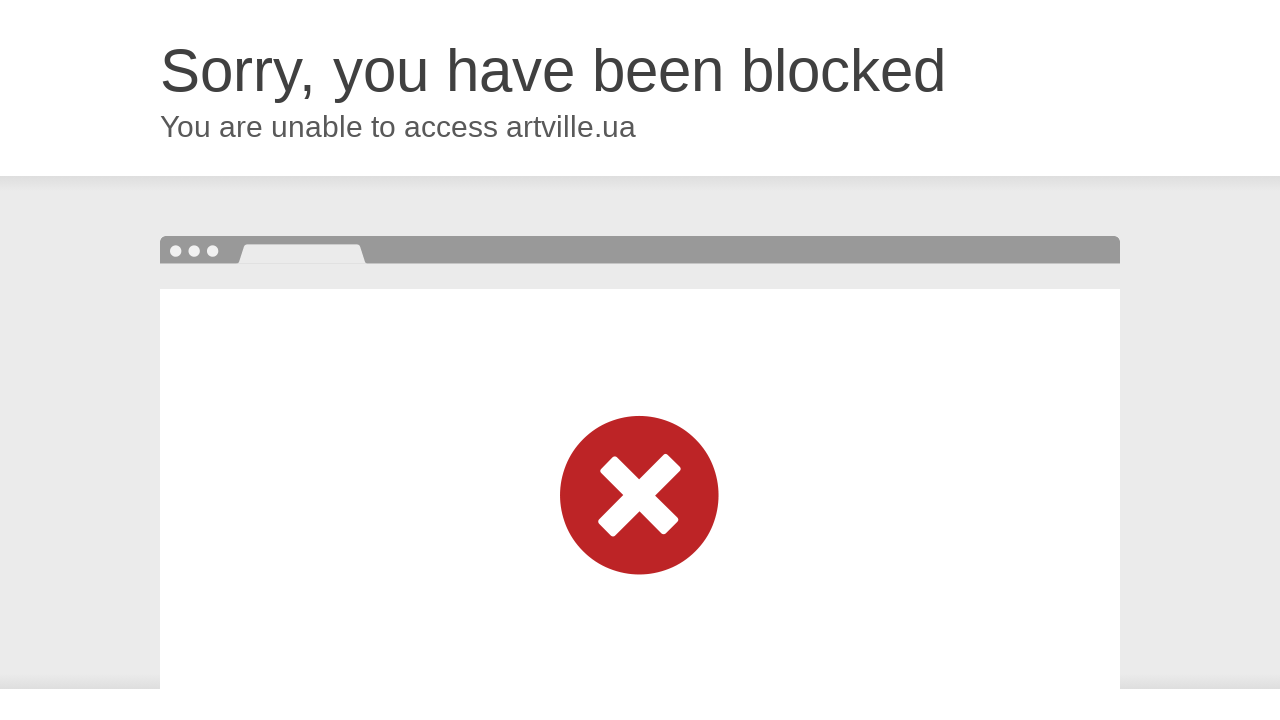

Scrolled down the page by 3000 pixels to view more content
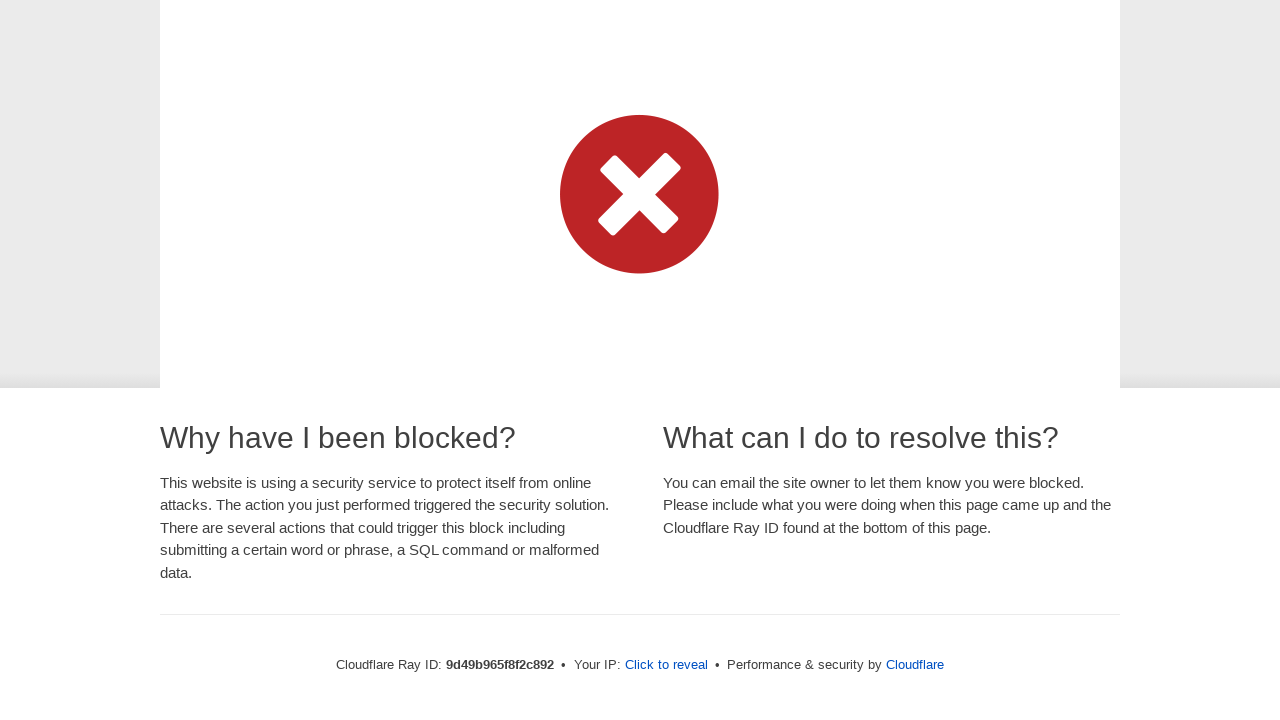

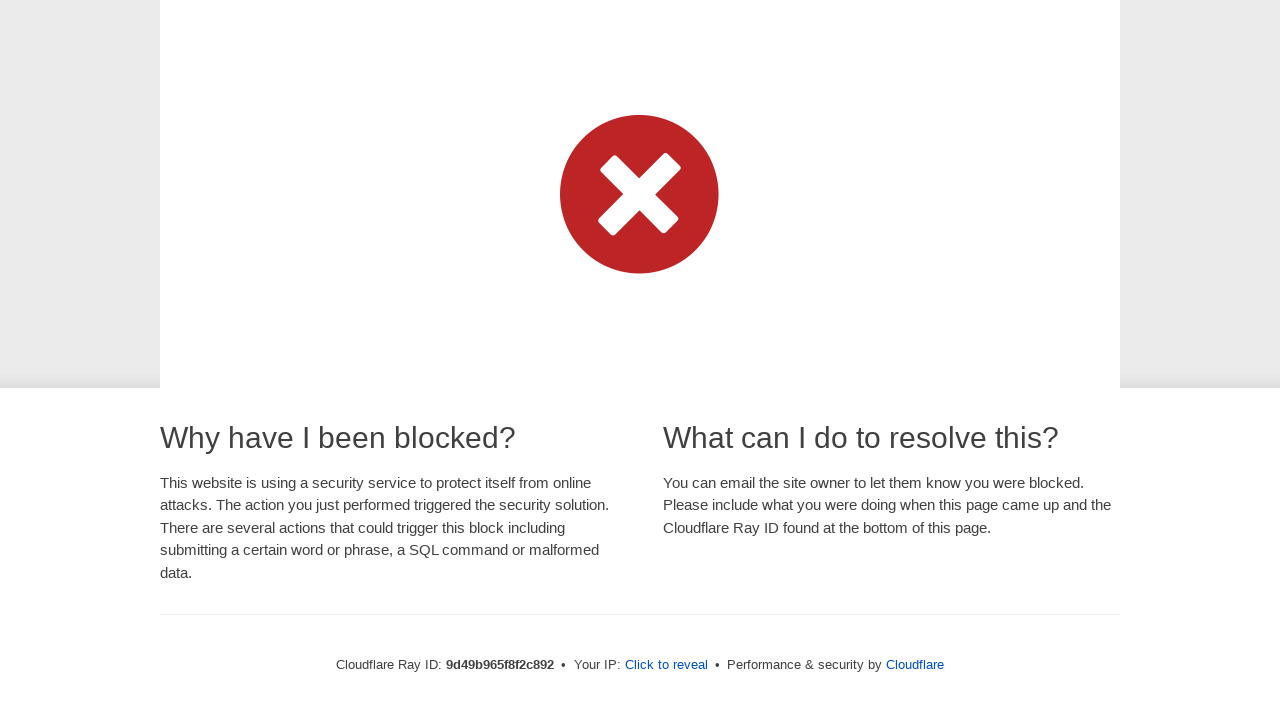